Opens the Polish news portal wp.pl and verifies the page loads by checking the title

Starting URL: https://www.wp.pl/

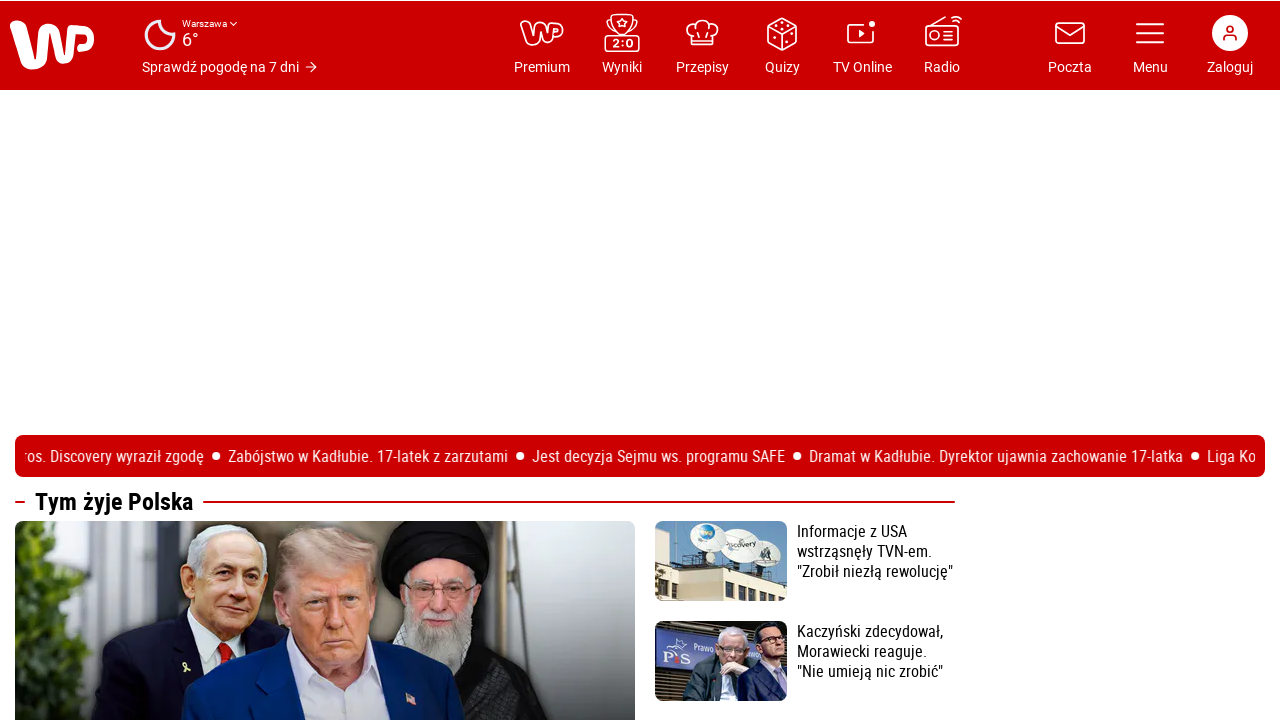

Waited for page to reach domcontentloaded state
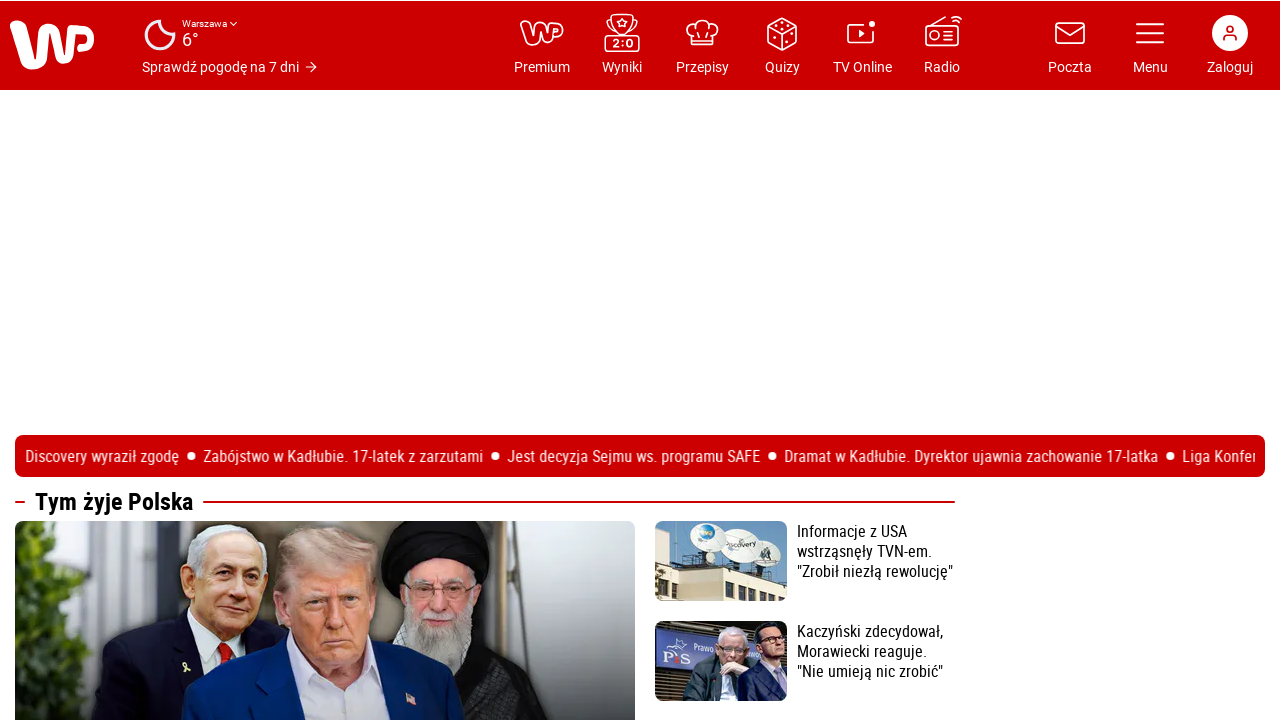

Retrieved page title: Wirtualna Polska - Wszystko co ważne - www.wp.pl
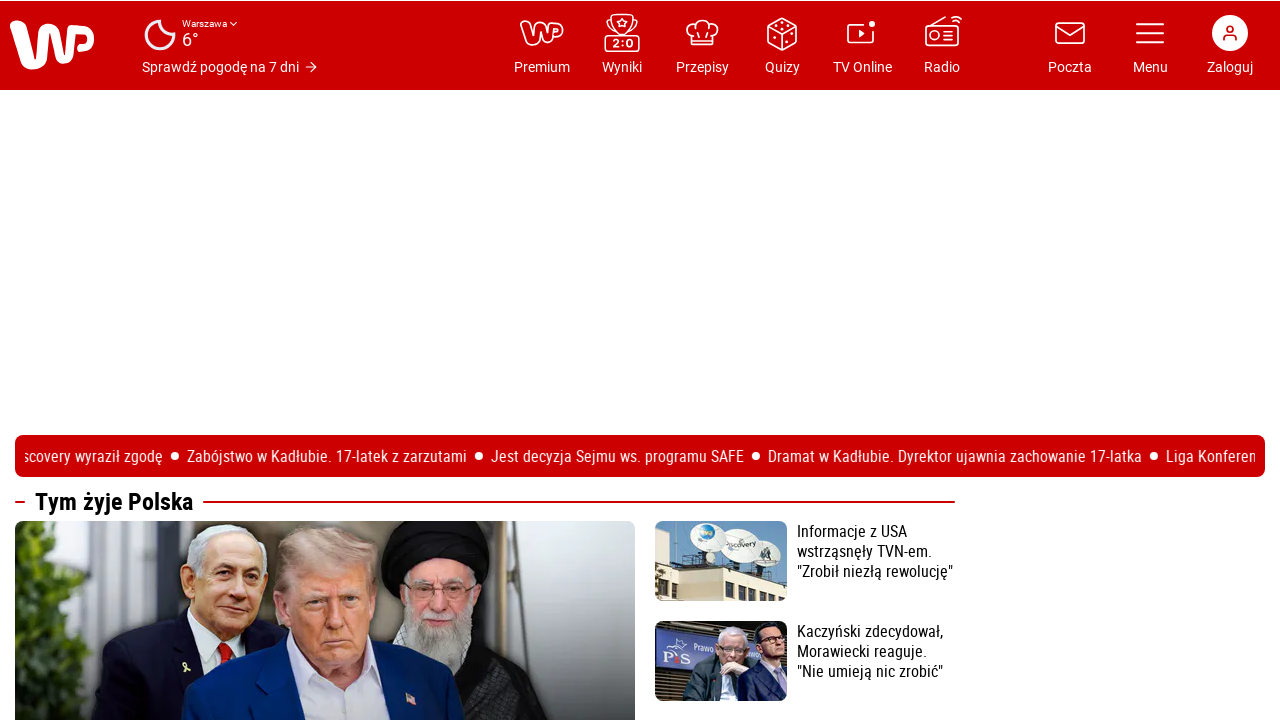

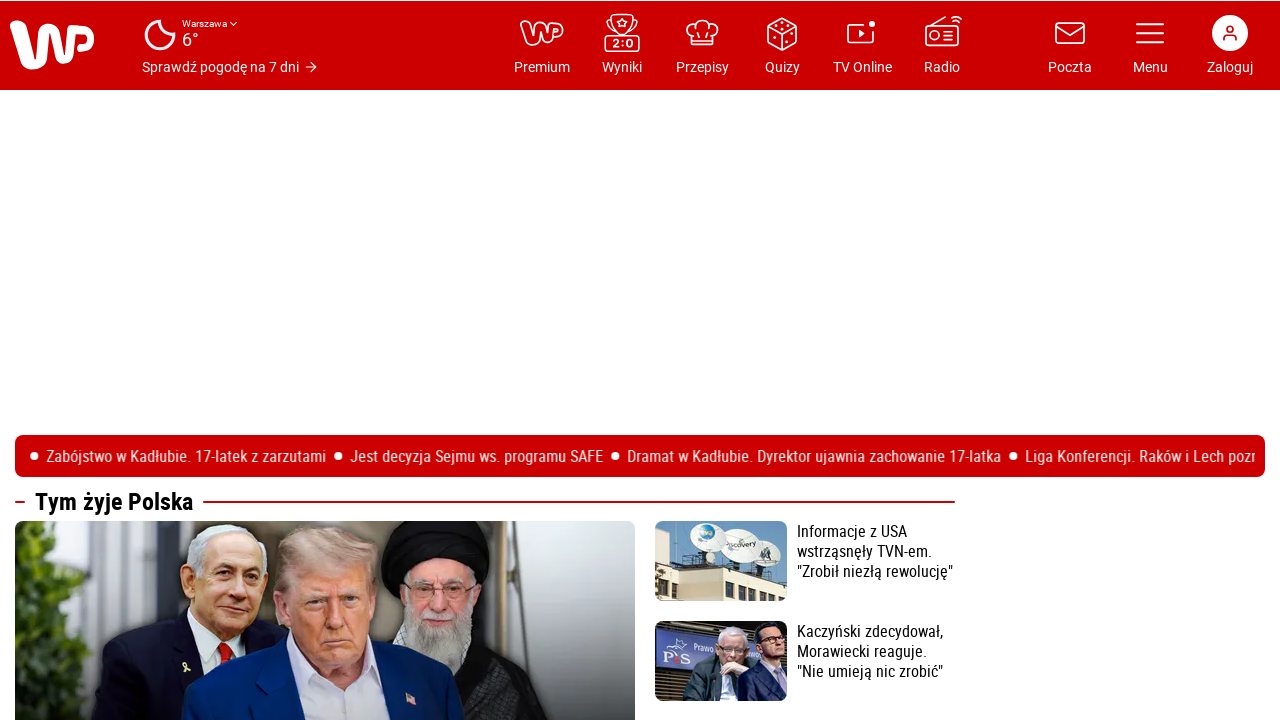